Tests sorting the Due column in ascending order by clicking the column header and verifying the values are sorted correctly

Starting URL: http://the-internet.herokuapp.com/tables

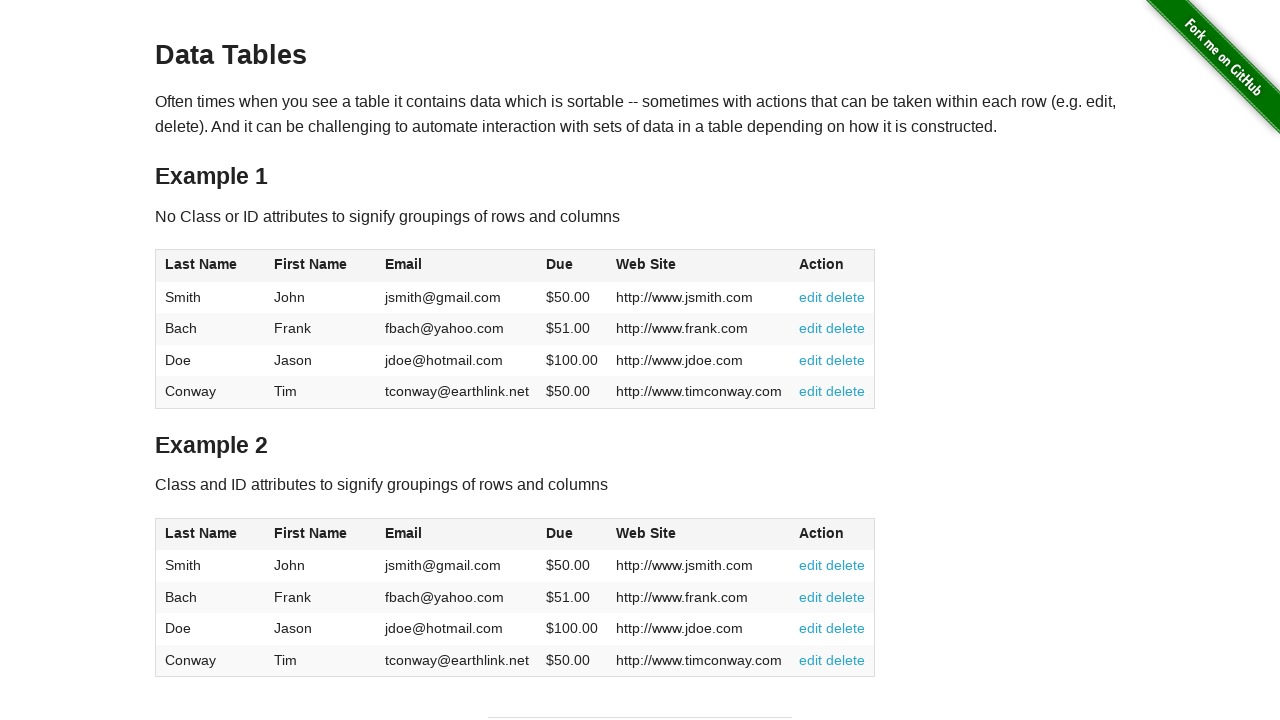

Clicked Due column header to sort in ascending order at (572, 266) on #table1 thead tr th:nth-of-type(4)
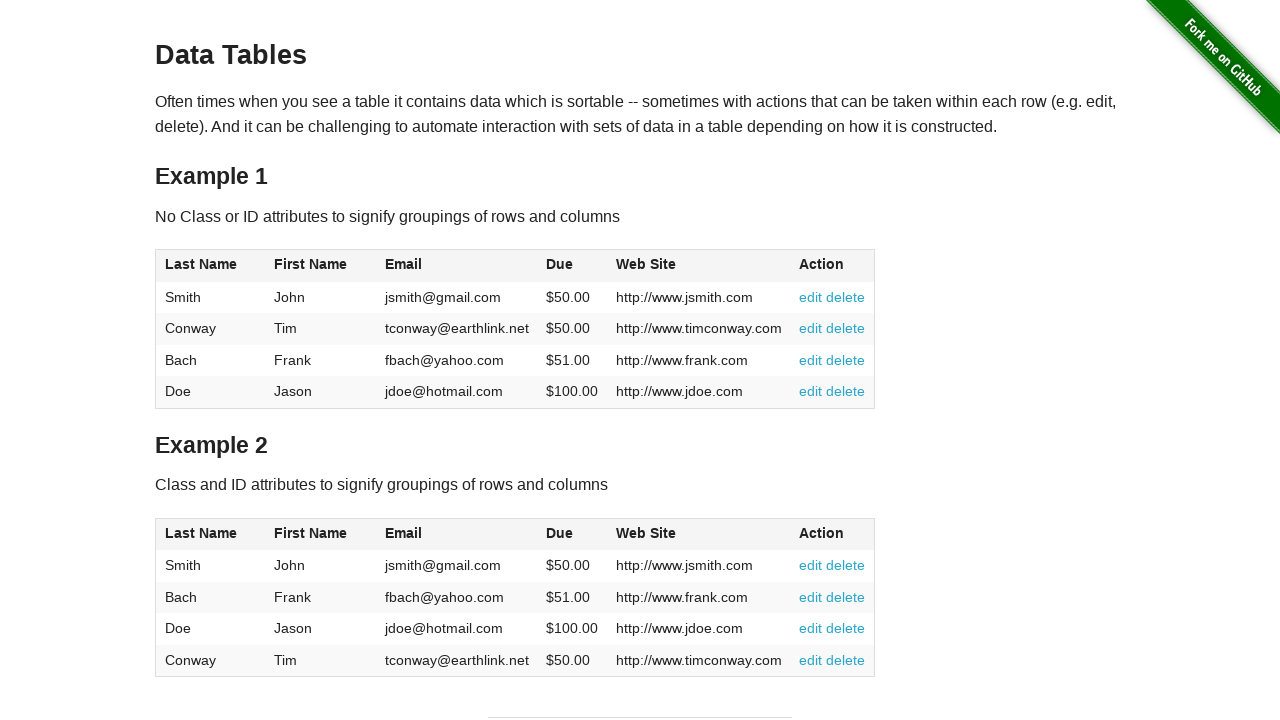

Waited for table data to load after sorting Due column ascending
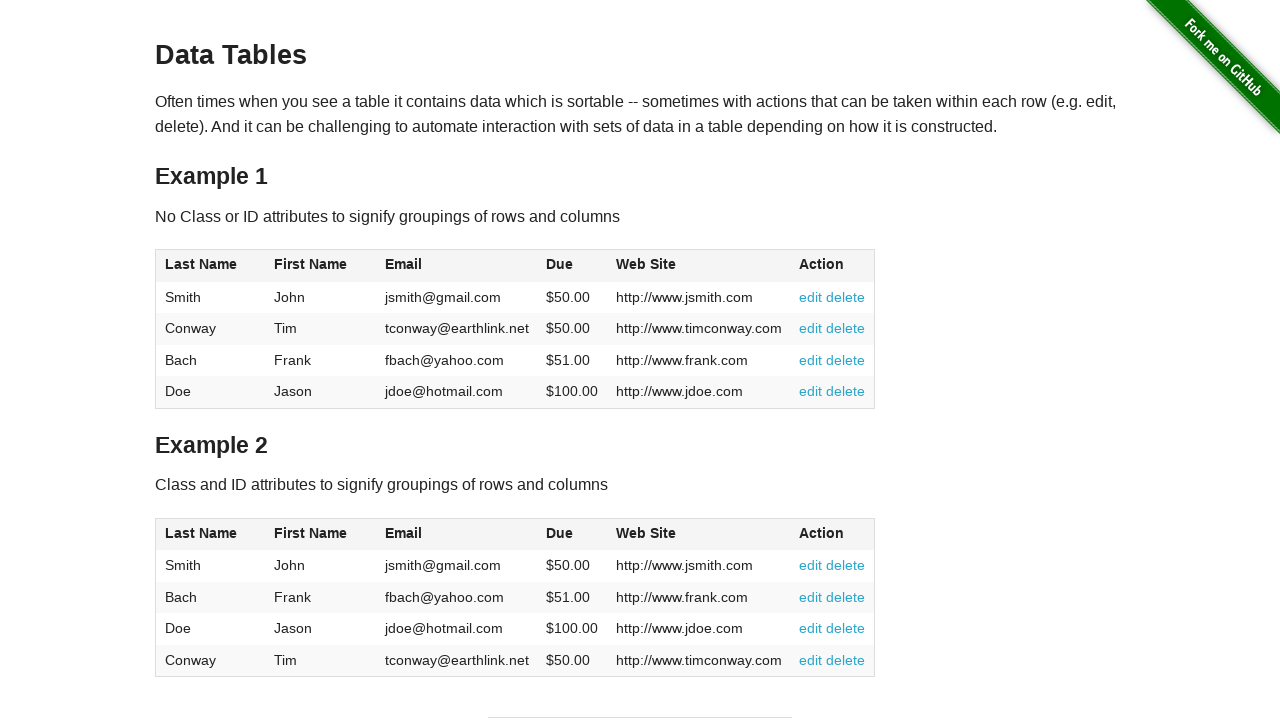

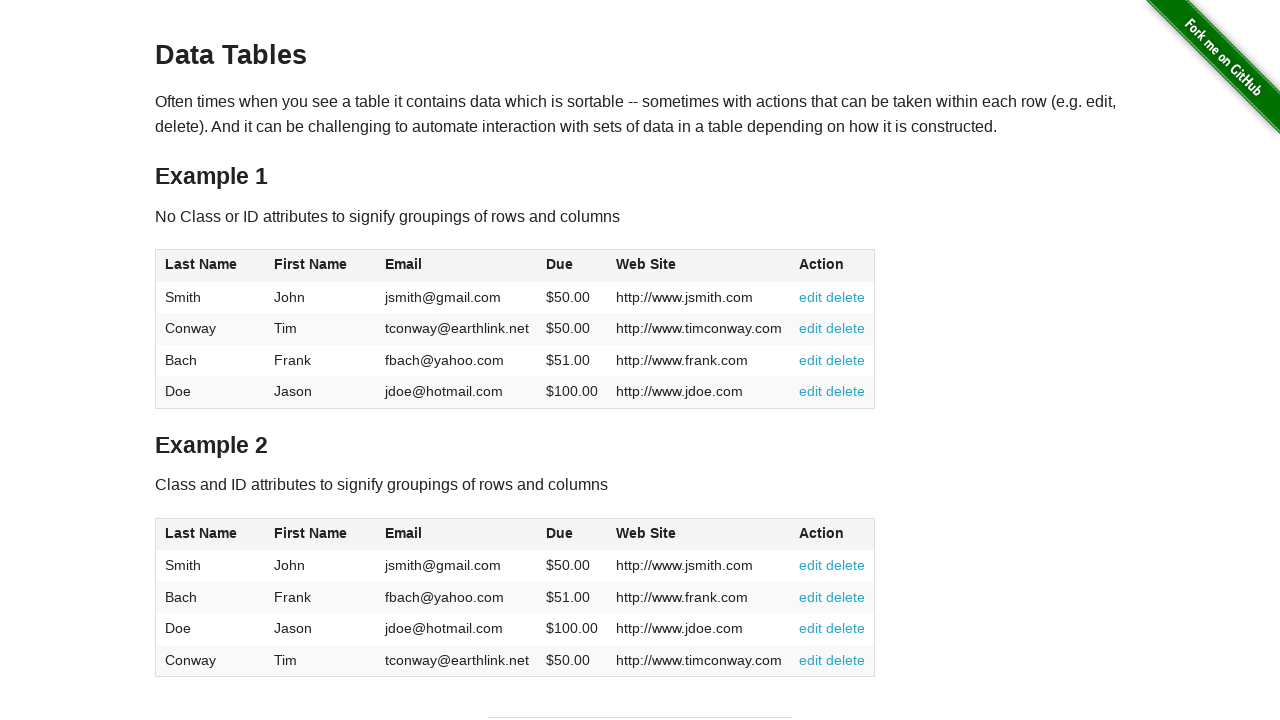